Tests the username field with multiple emoji characters, length less than 50.

Starting URL: https://buggy.justtestit.org/register

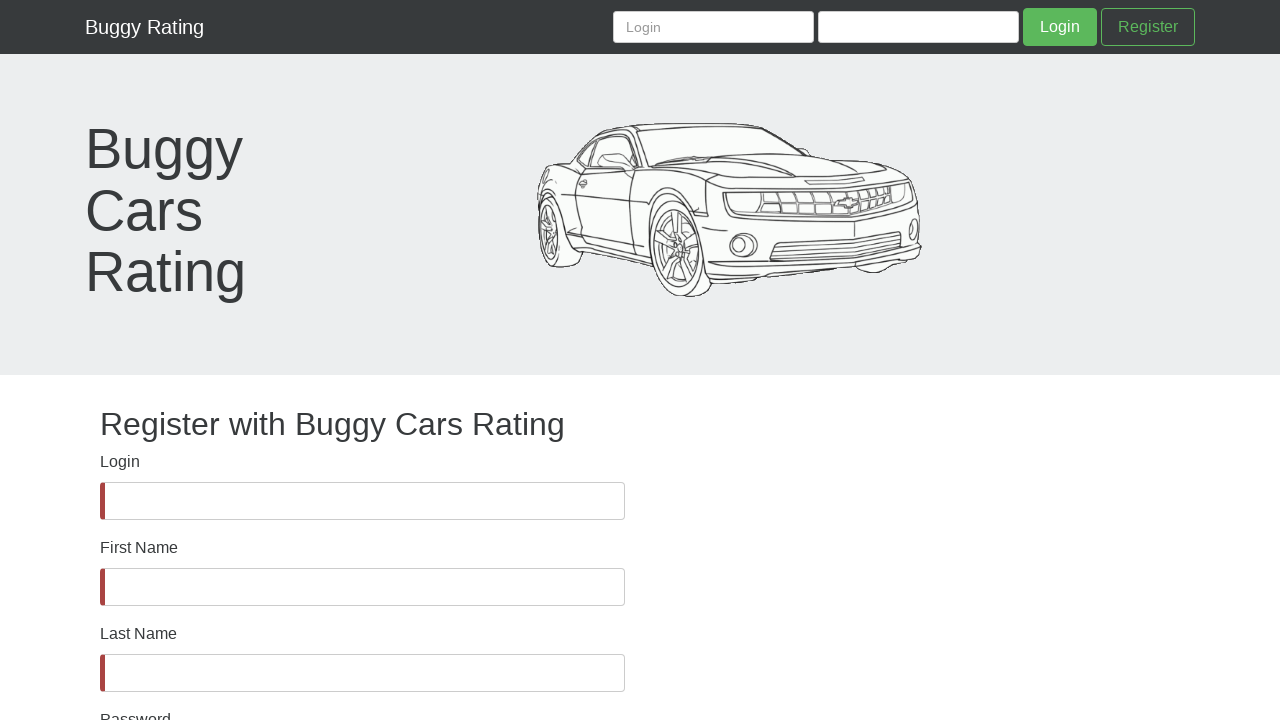

Waited for username field to be present in DOM
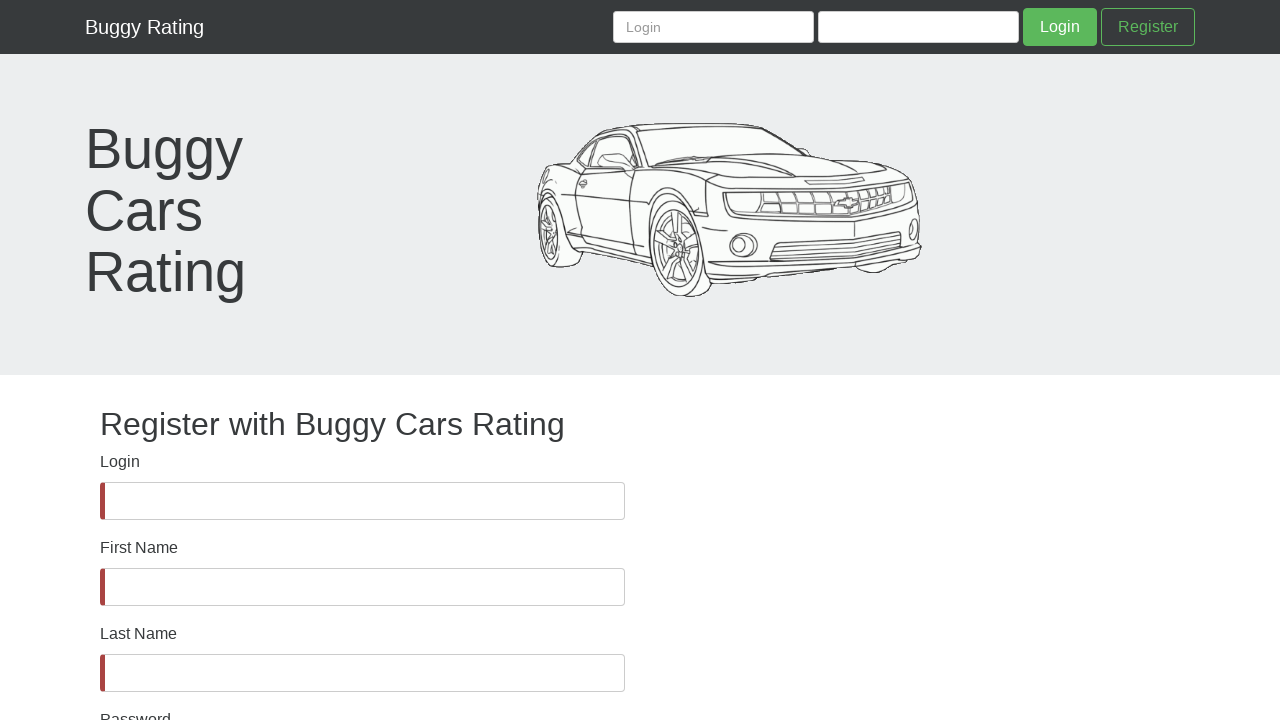

Verified username field is visible
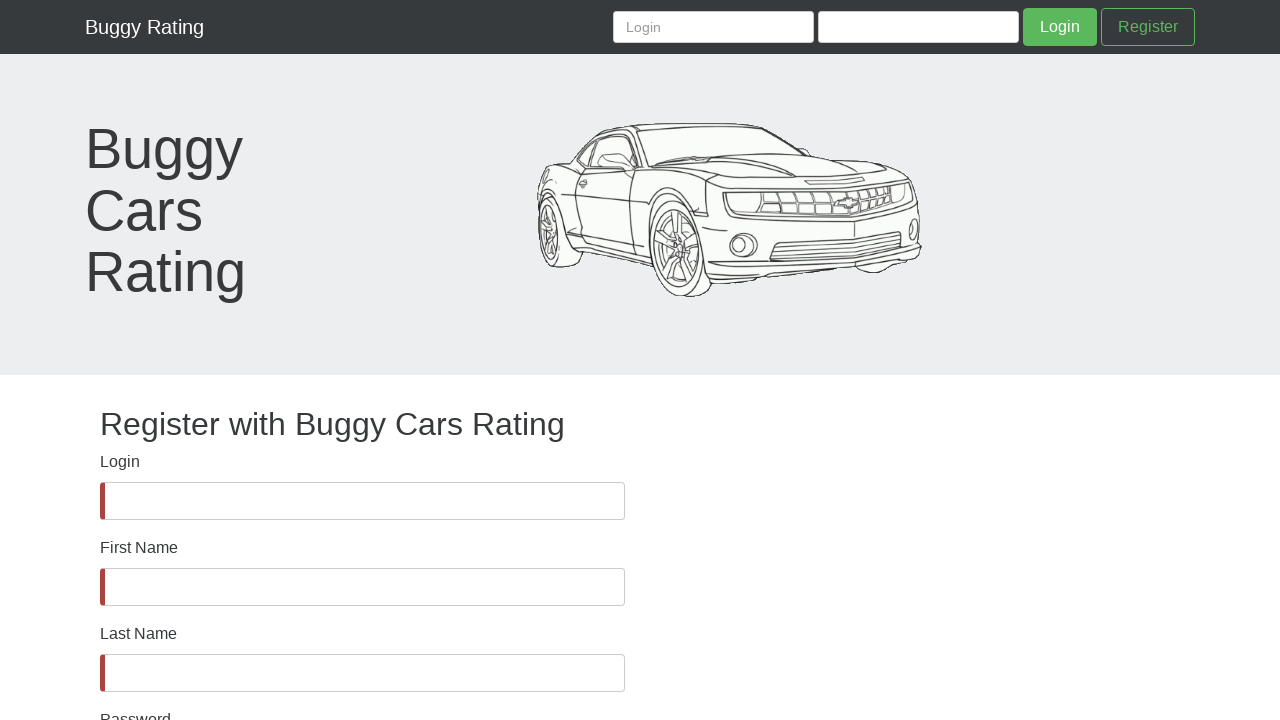

Filled username field with emoji characters (length < 50) on #username
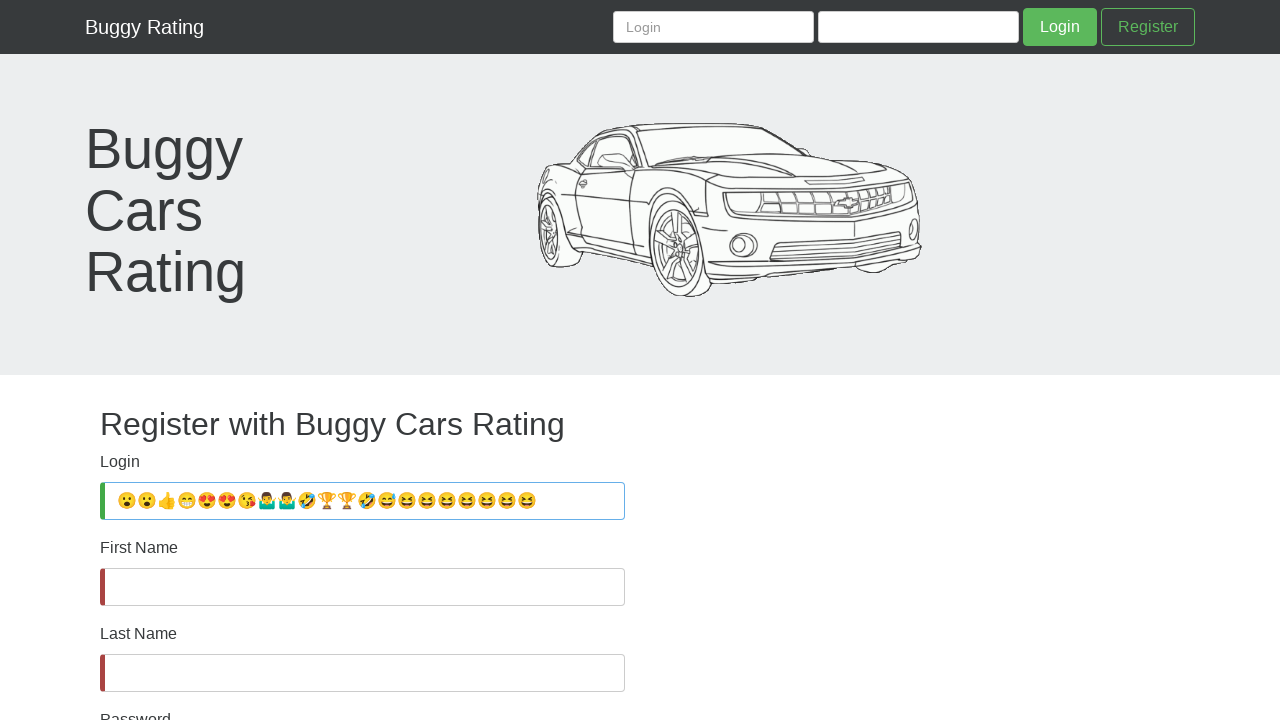

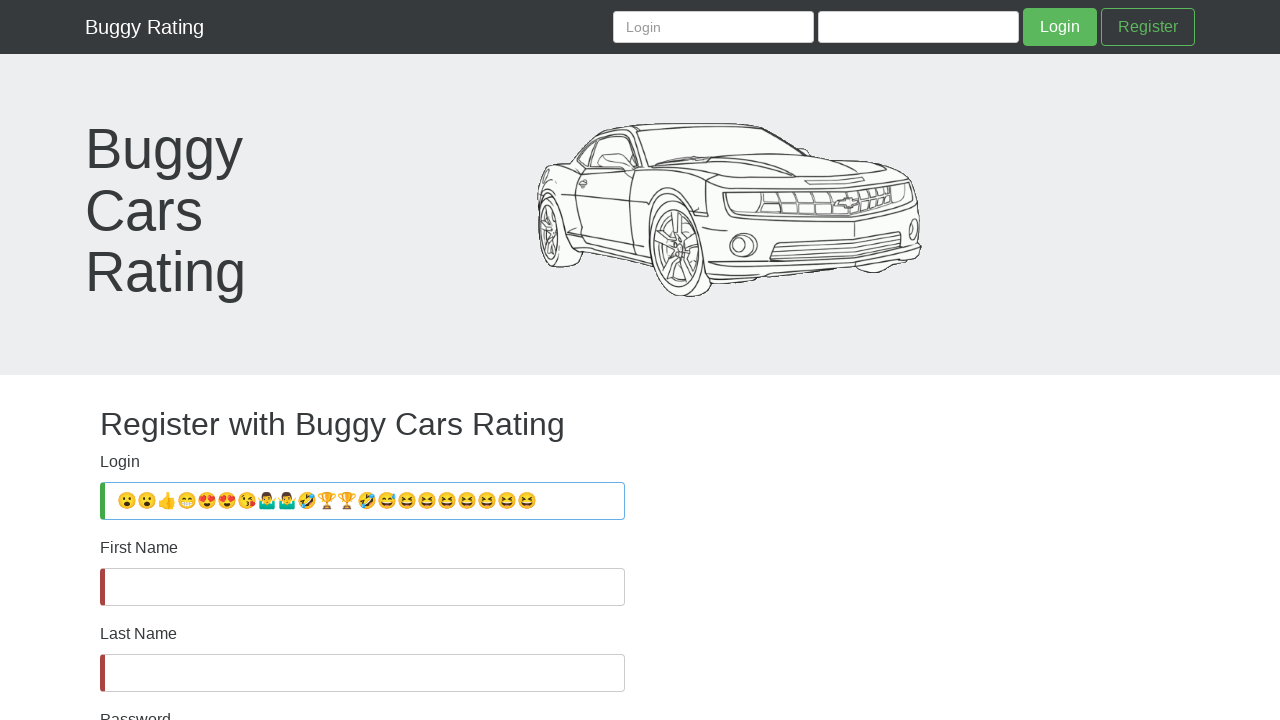